Tests that the Contacts nav bar link navigates to the correct contact page

Starting URL: https://www.givensfireandforestry.com/

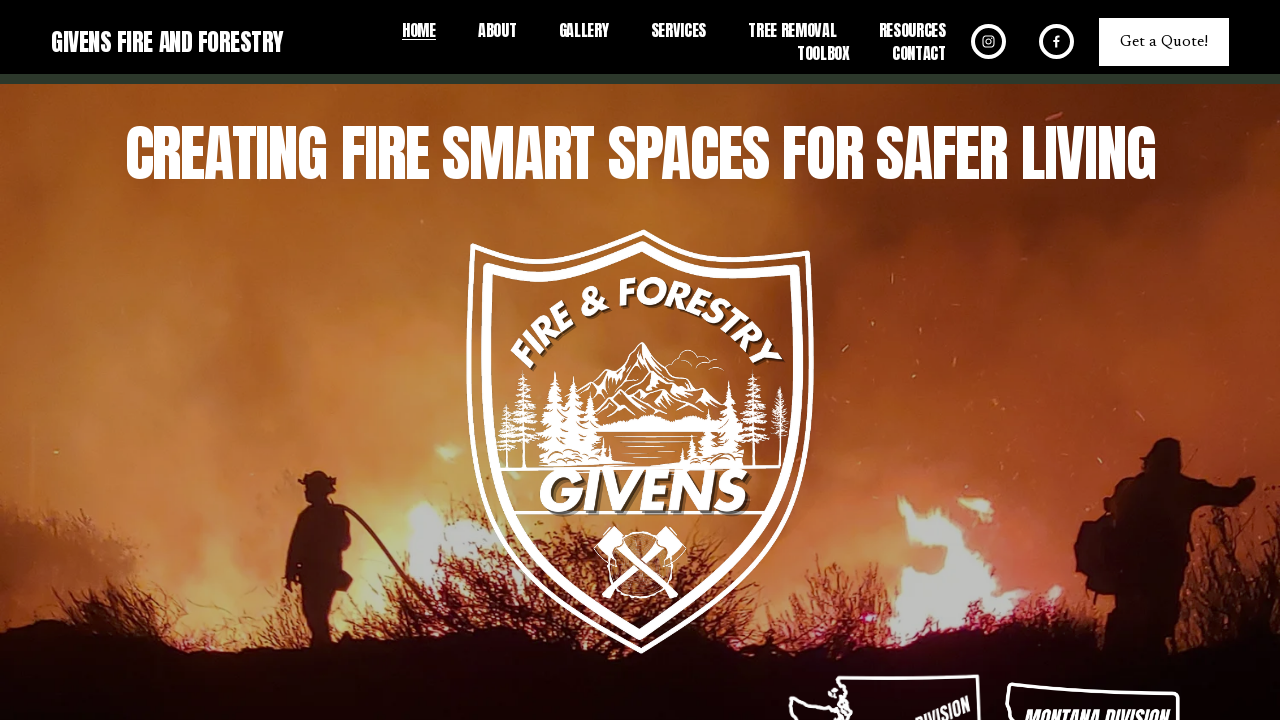

Clicked Contact link in navigation bar at (919, 53) on a:has-text('Contact')
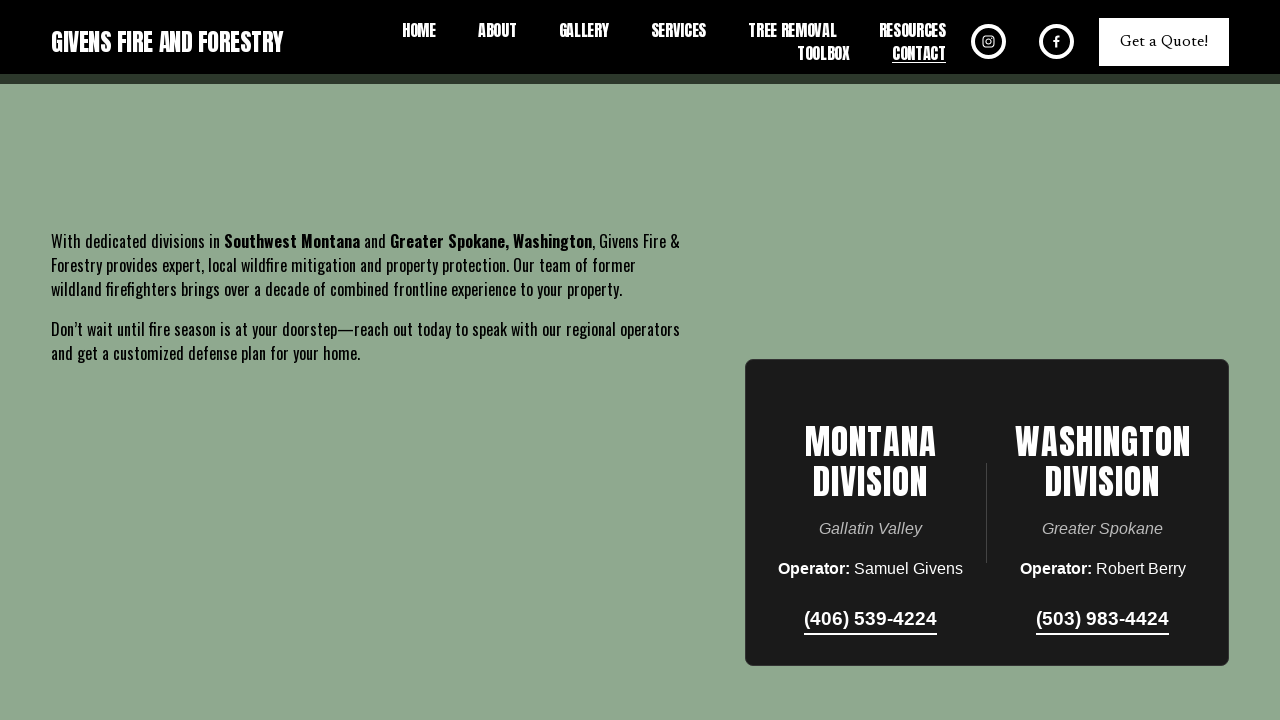

Verified navigation to contact page at https://www.givensfireandforestry.com/contact
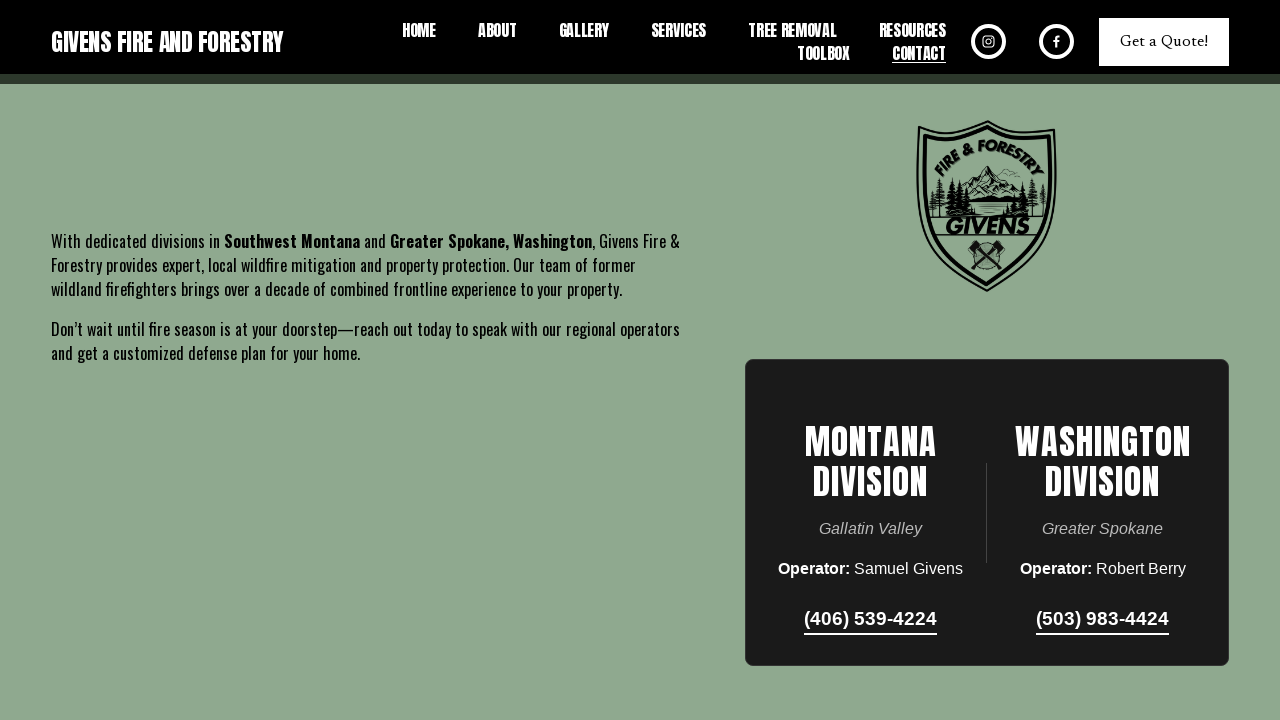

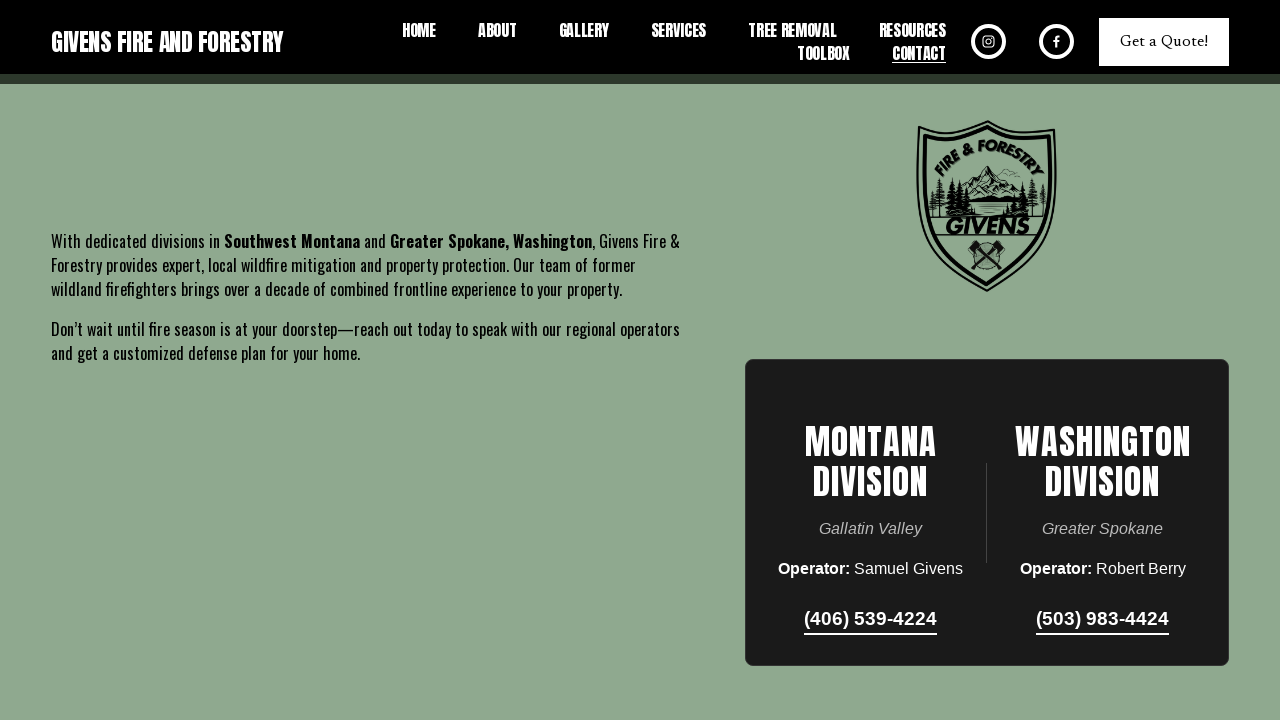